Tests double-click functionality on a button and verifies the confirmation message appears

Starting URL: http://www.plus2net.com/javascript_tutorial/ondblclick-demo.php

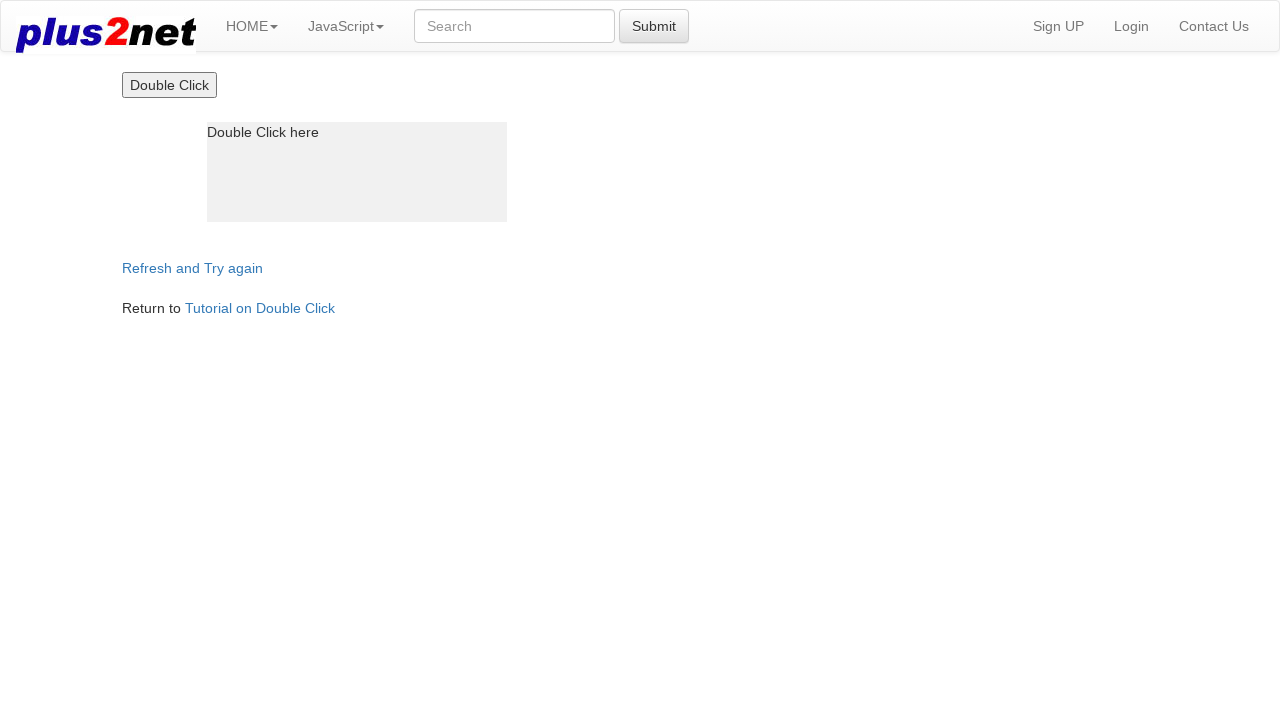

Double-clicked the button with 'Double' value at (169, 85) on xpath=//input[contains(@value,'Double')]
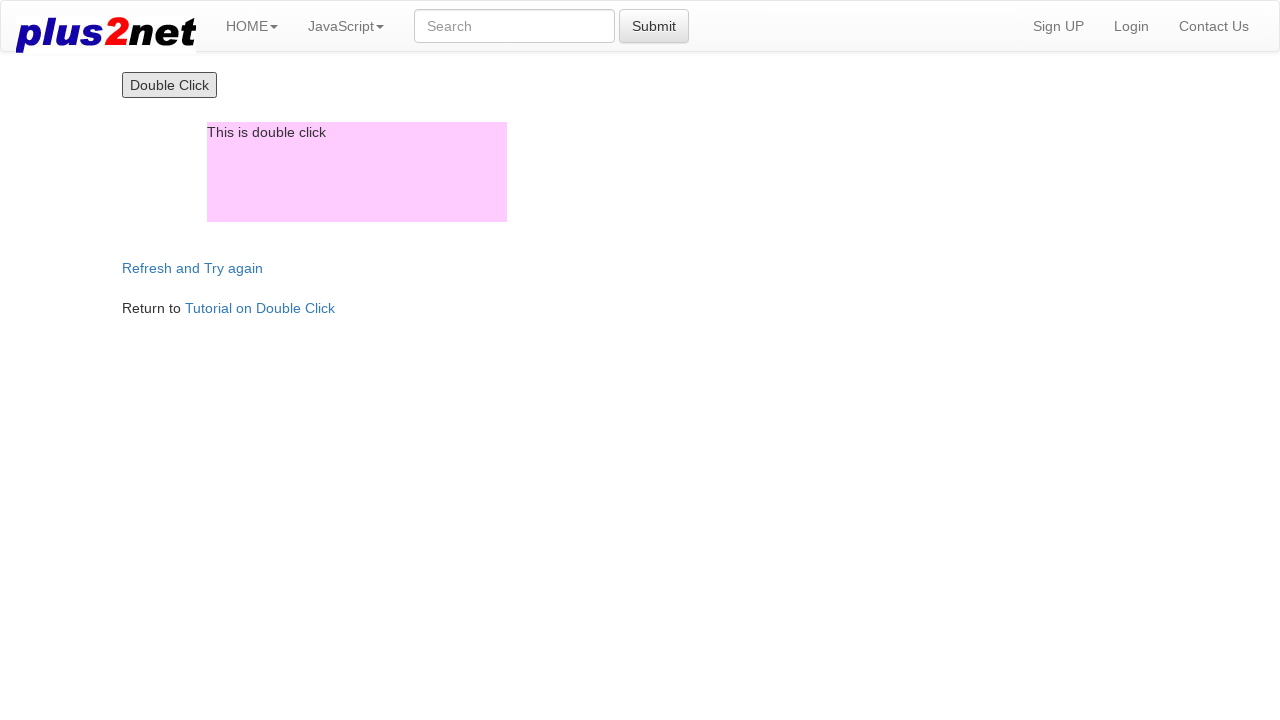

Verified confirmation message 'This is double click' appears after double-click
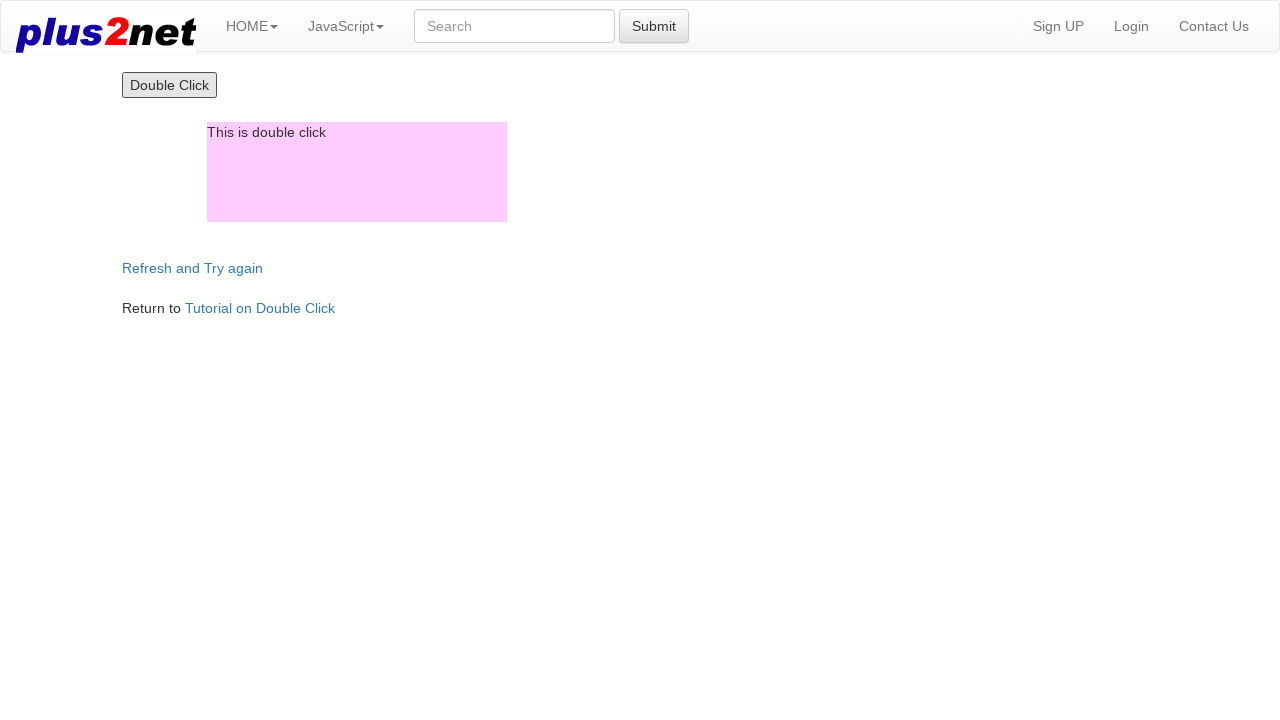

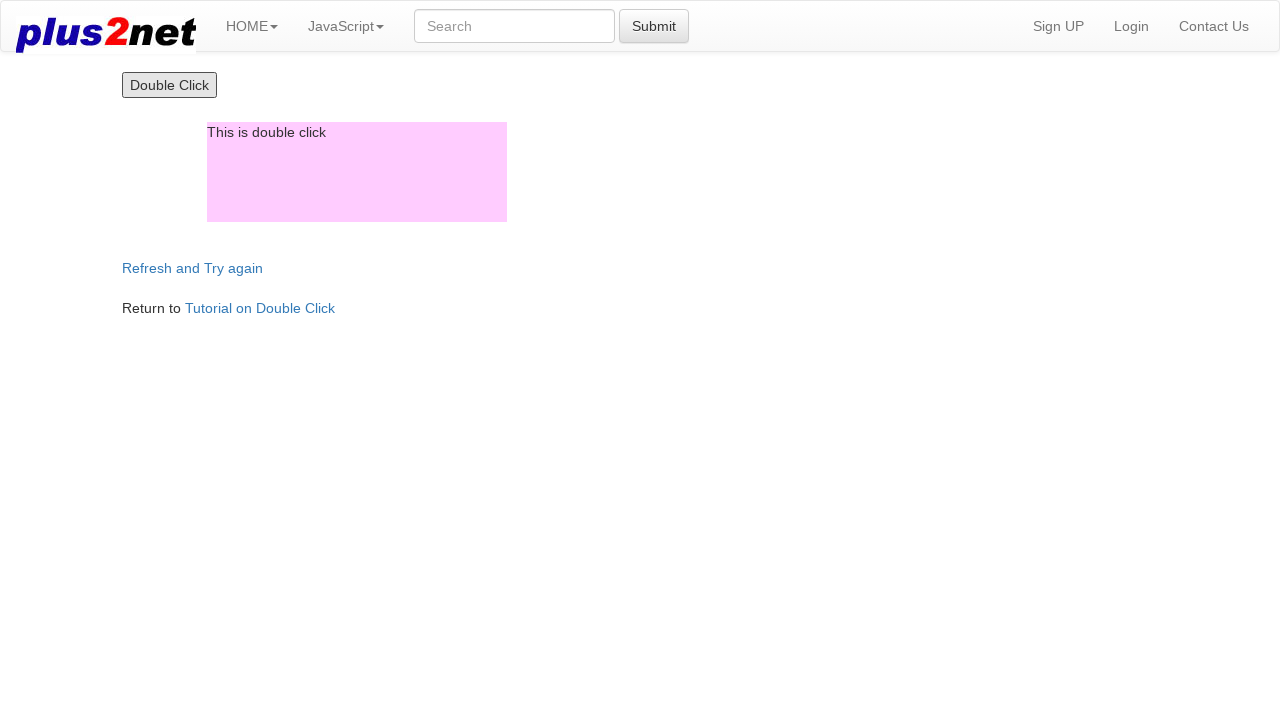